Tests different types of mouse click interactions including single click, right click, and double click on buttons

Starting URL: https://demoqa.com/buttons

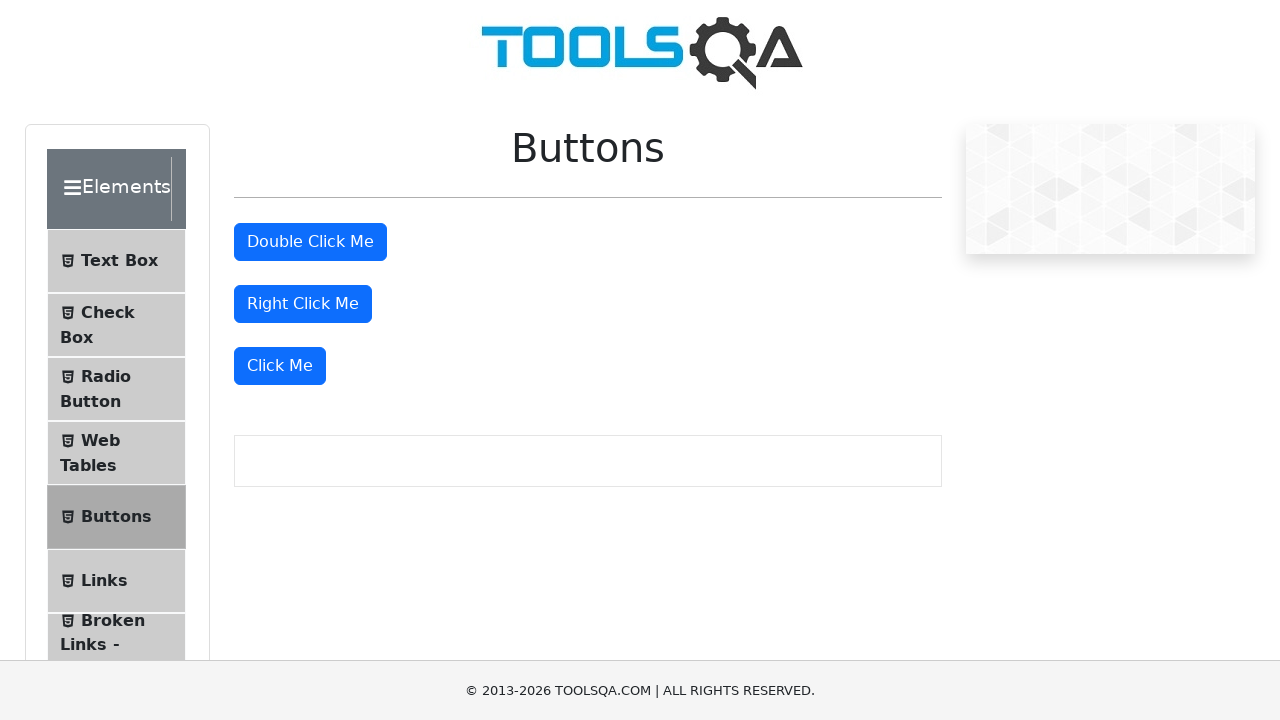

Performed single click on 'Click Me' button at (310, 242) on button:text('Click Me')
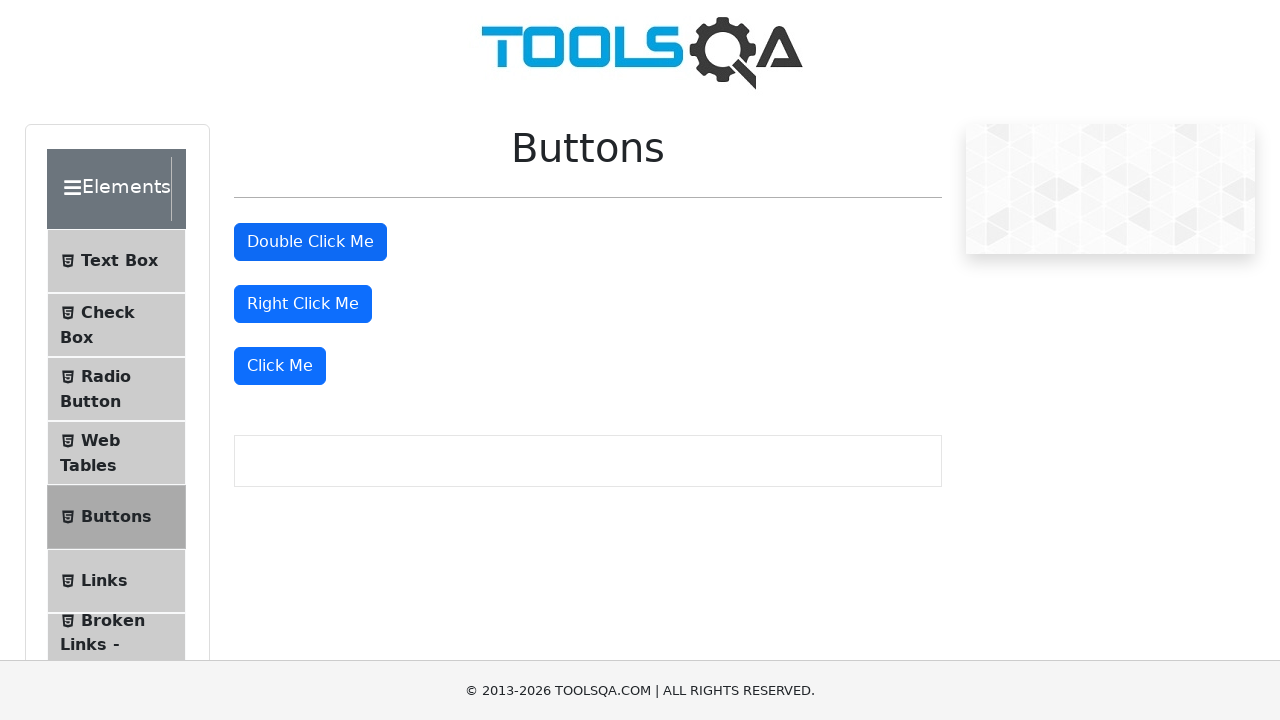

Performed right click on right click button at (303, 304) on button#rightClickBtn
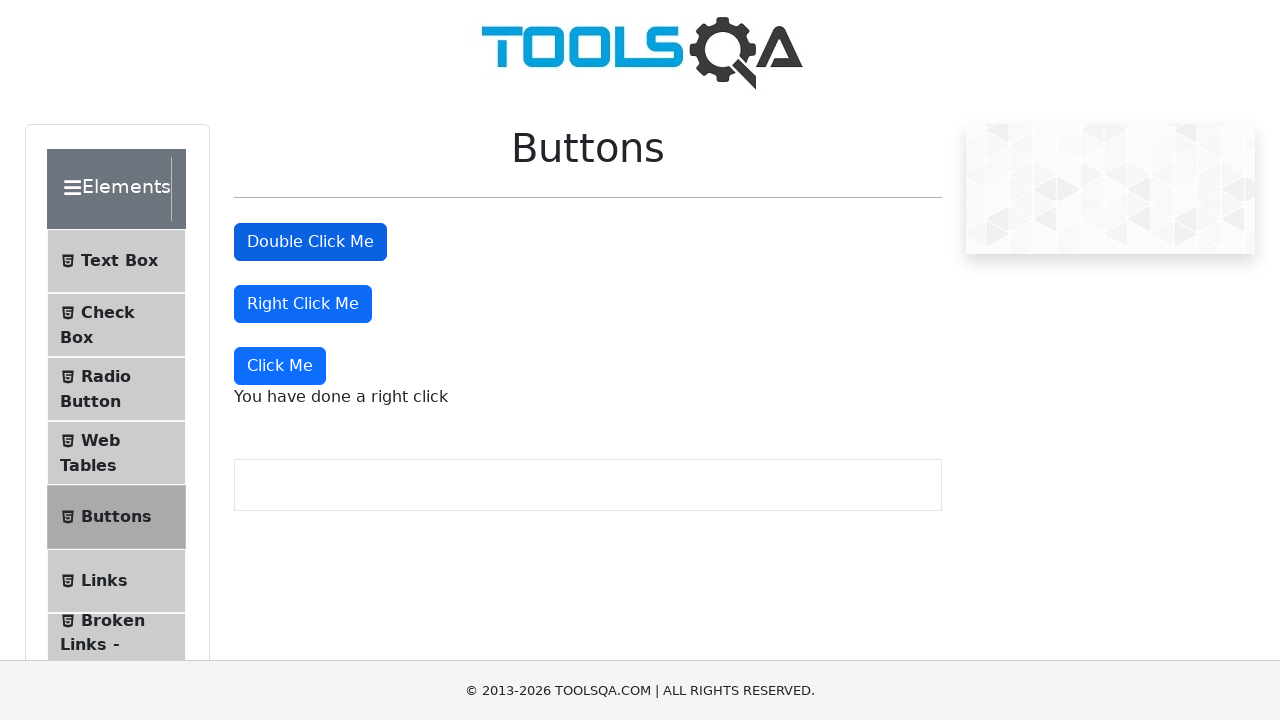

Performed double click on double click button at (310, 242) on button#doubleClickBtn
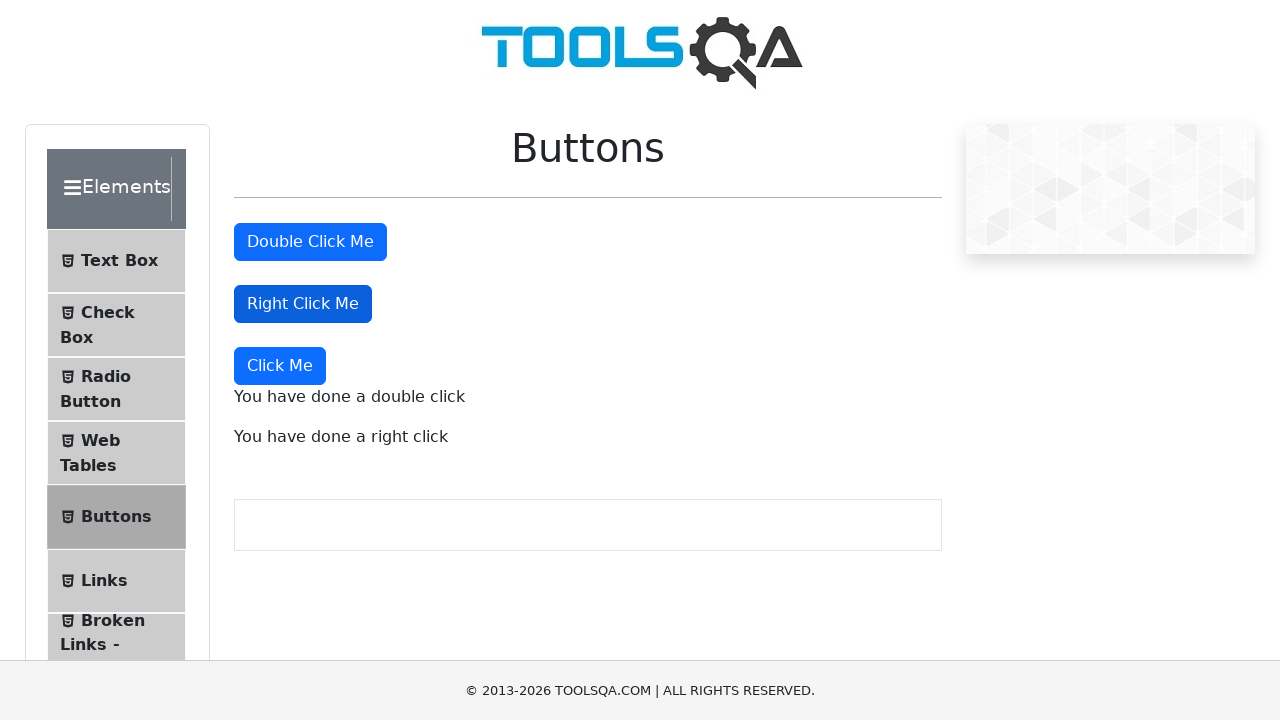

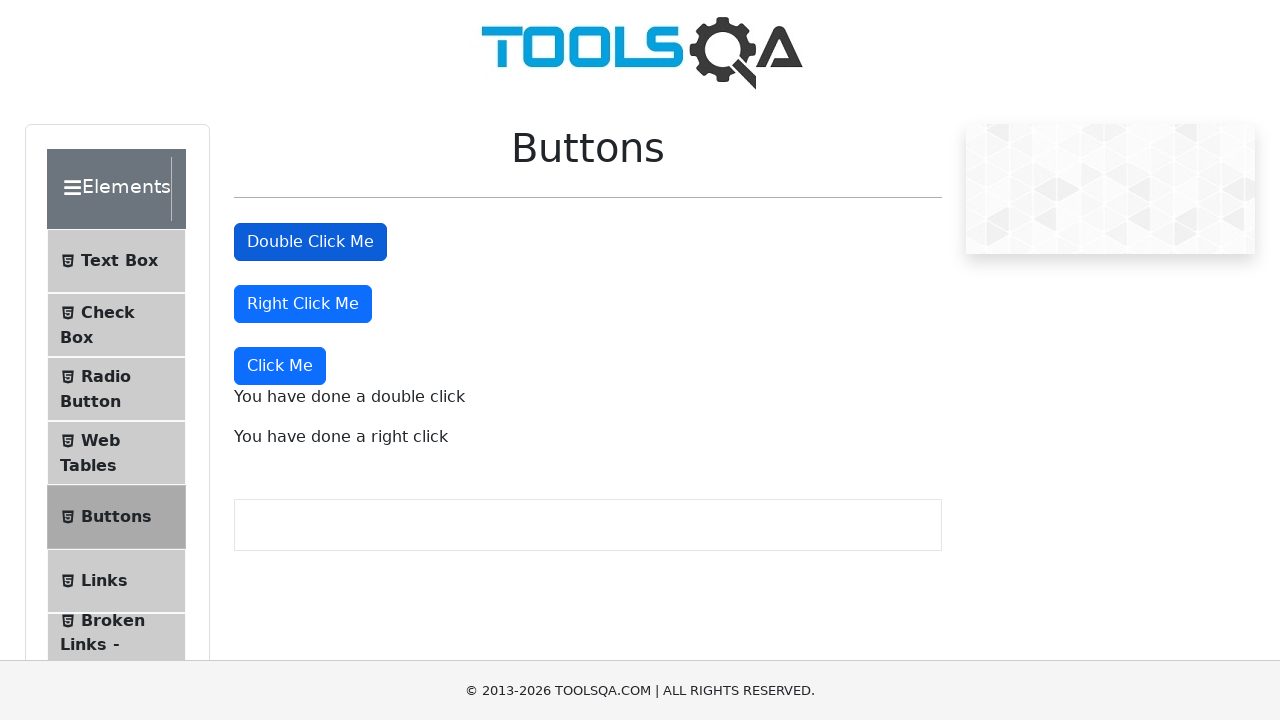